Demonstrates finding and interacting with checkbox elements - first clicks a specific checkbox by ID, then finds all checkboxes on the page and clicks each one.

Starting URL: https://rahulshettyacademy.com/AutomationPractice/

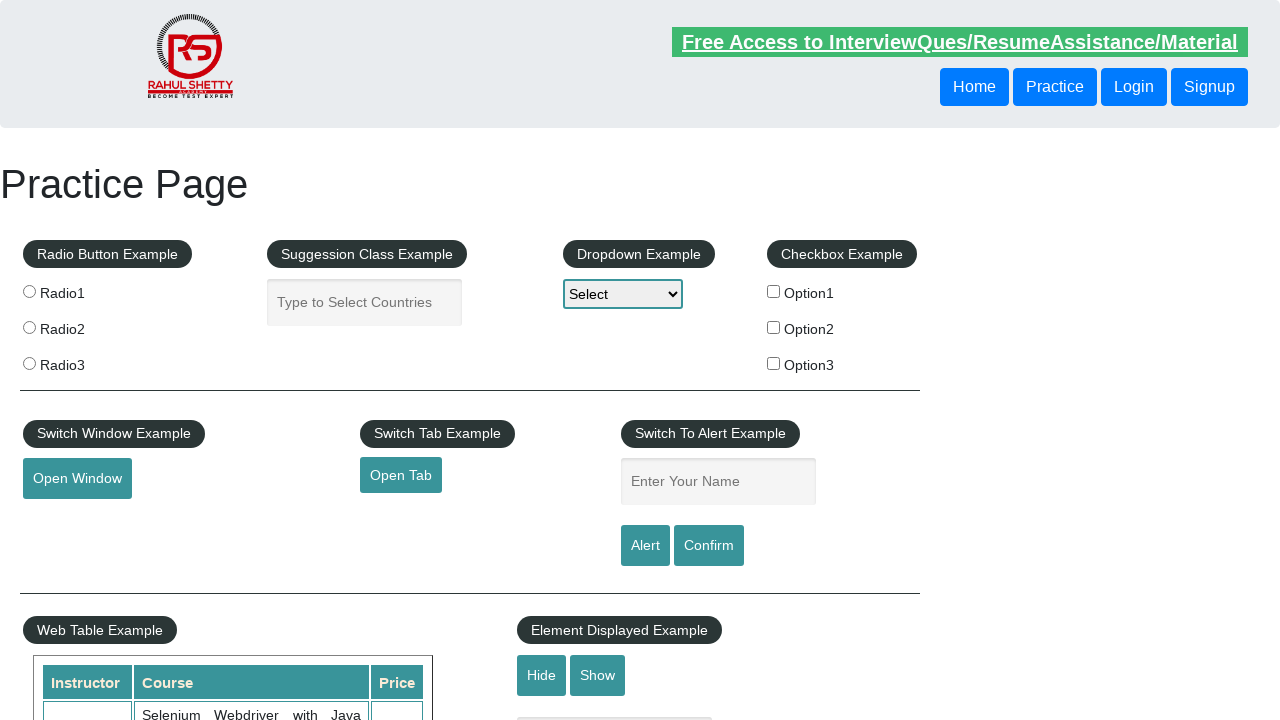

Navigated to AutomationPractice page
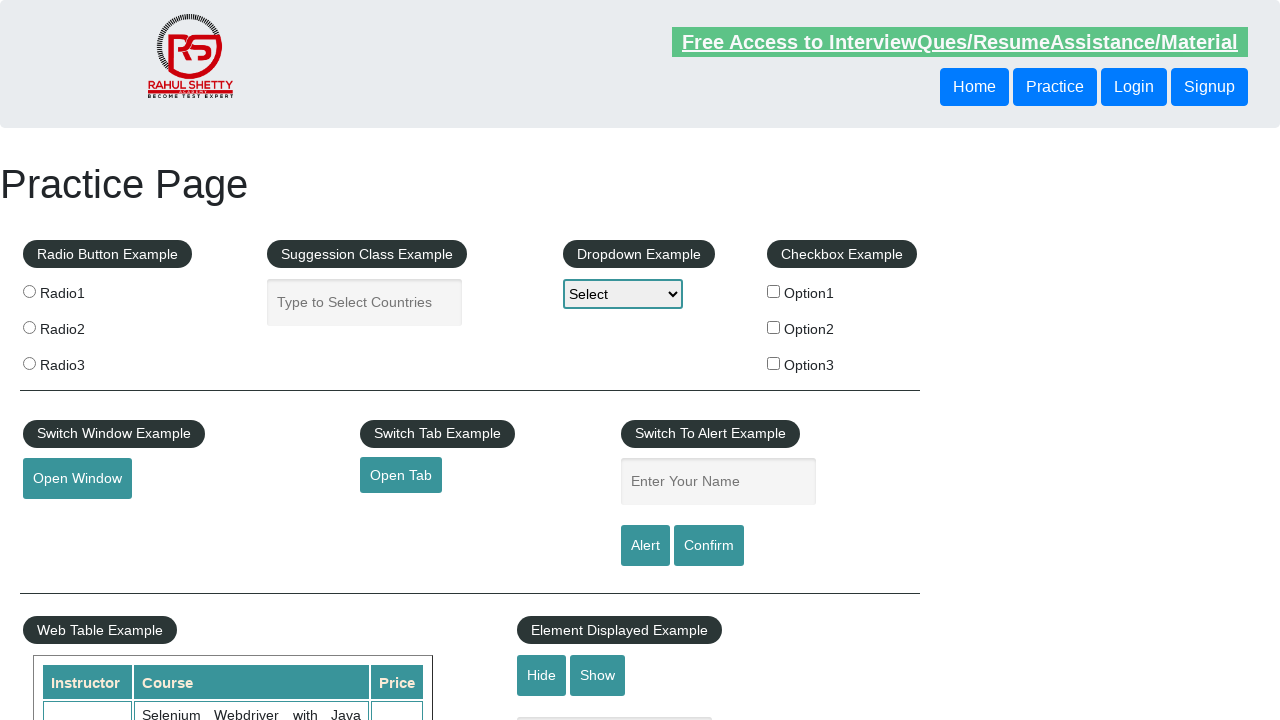

Clicked checkbox with ID checkBoxOption1 at (774, 291) on input#checkBoxOption1
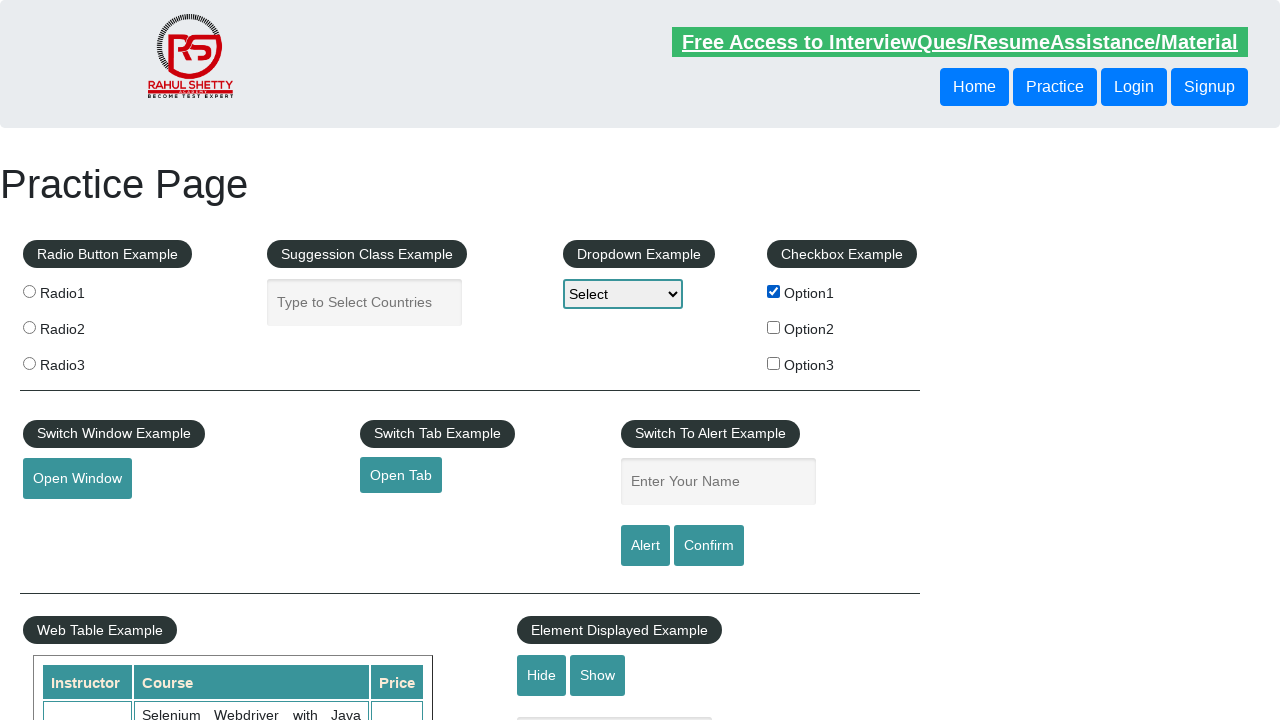

Located all checkbox elements on the page
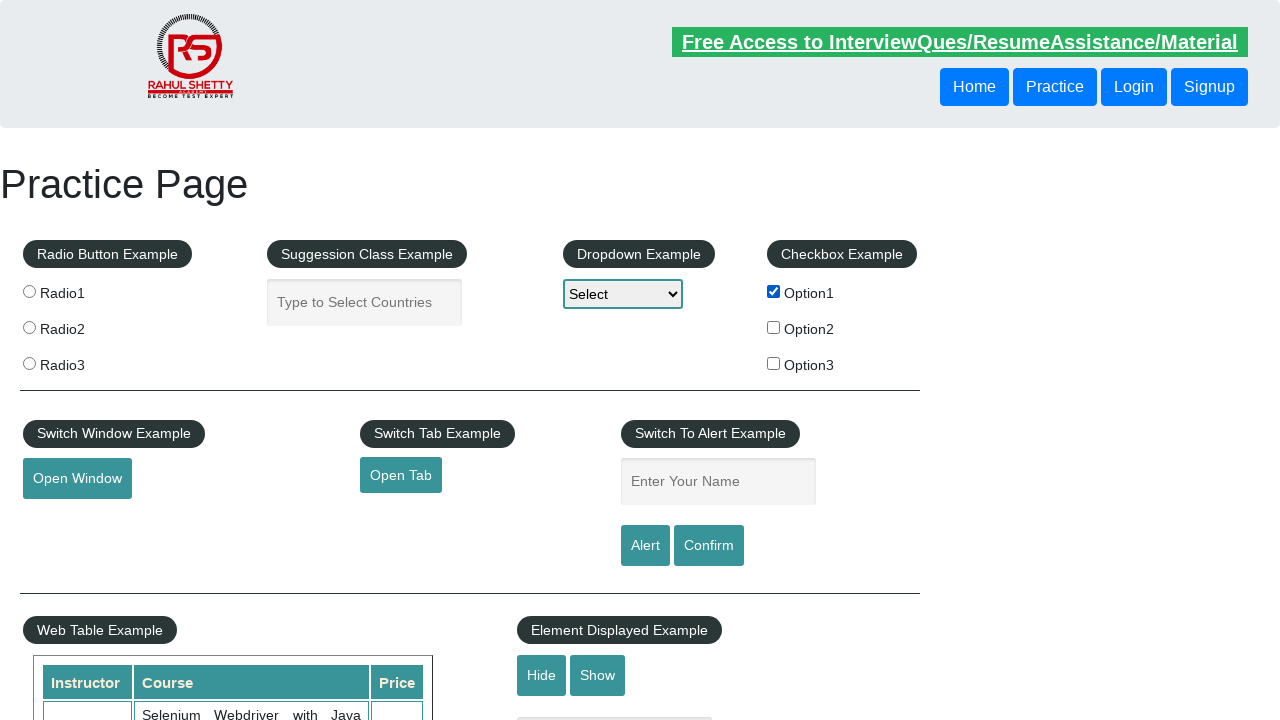

Found 3 checkboxes on the page
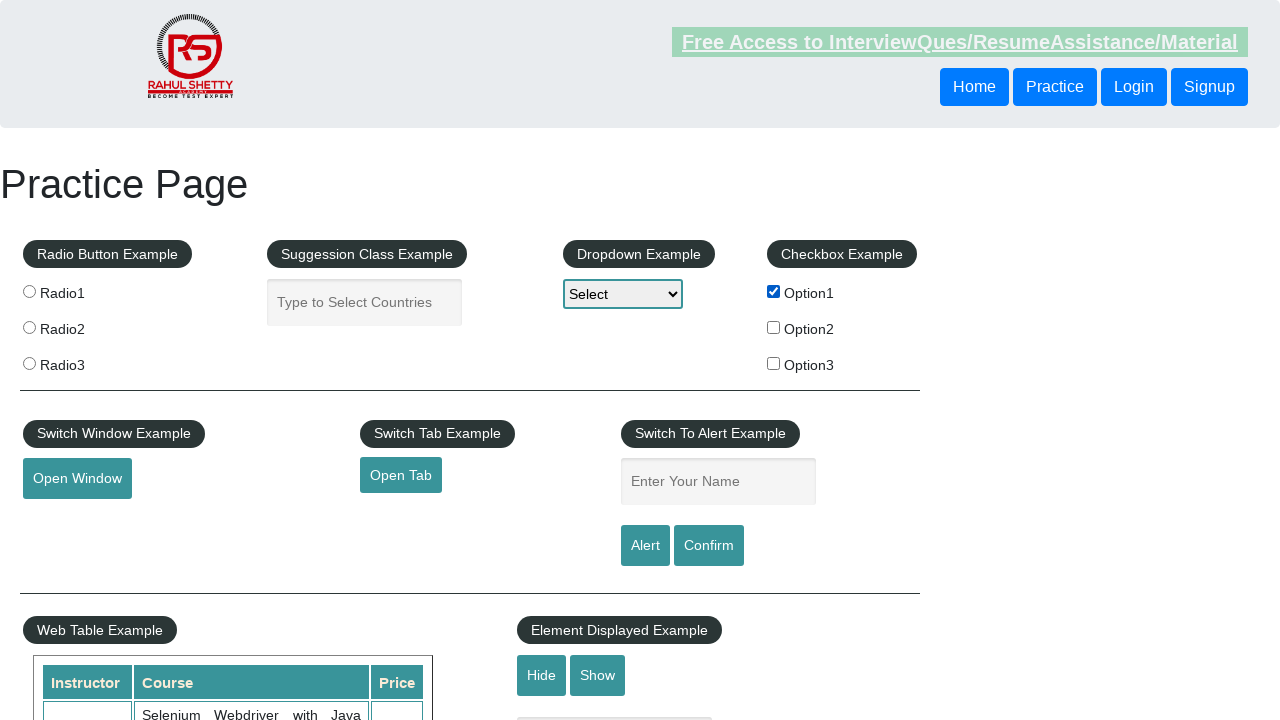

Clicked checkbox 1 of 3 at (774, 291) on input[type='checkbox'] >> nth=0
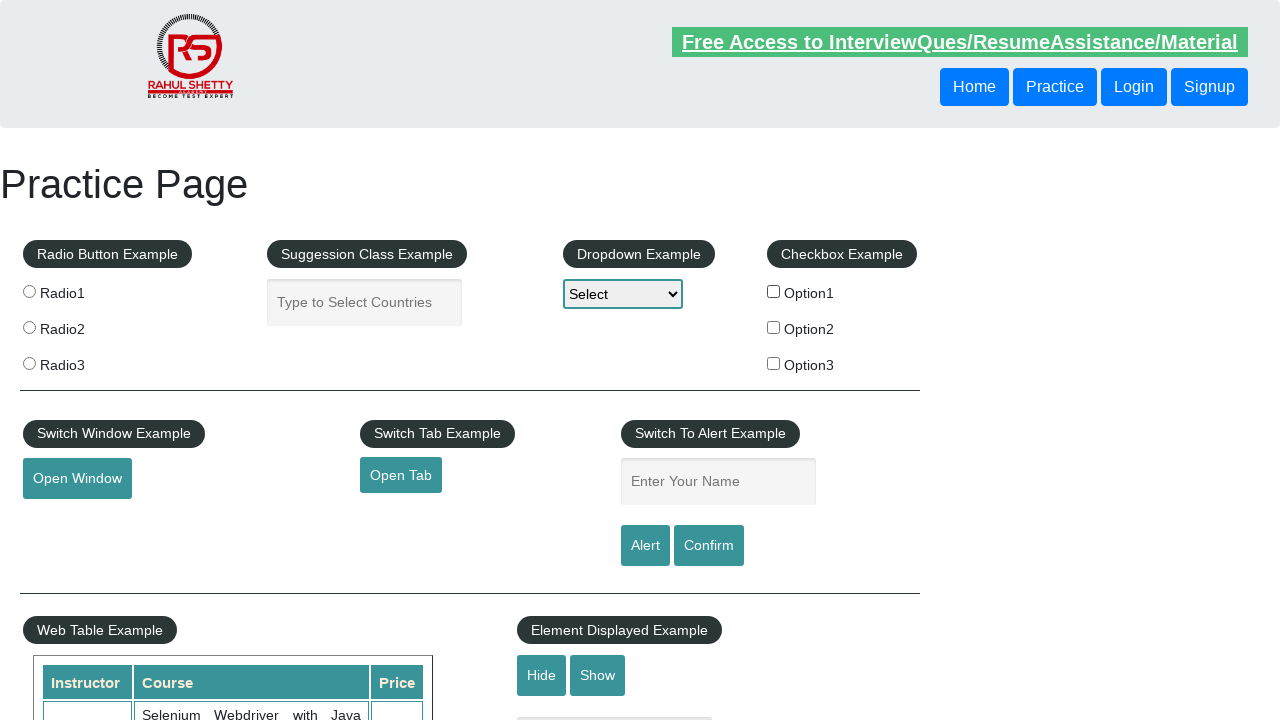

Clicked checkbox 2 of 3 at (774, 327) on input[type='checkbox'] >> nth=1
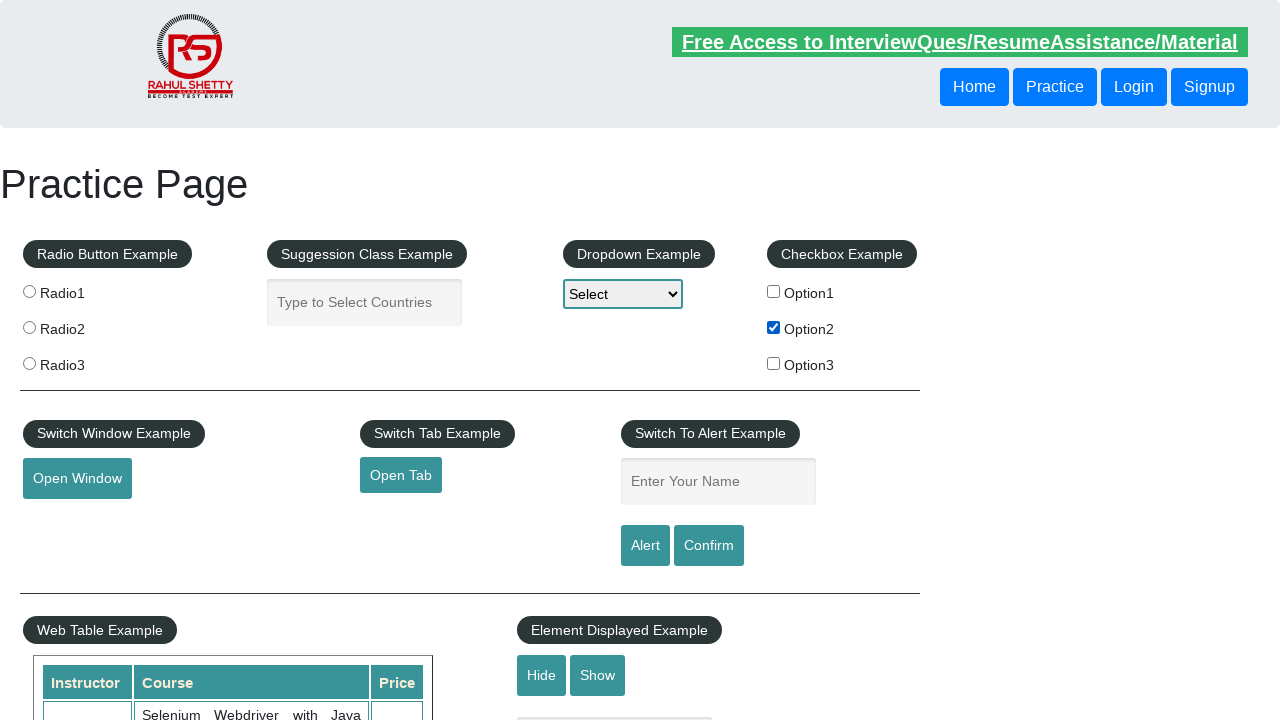

Clicked checkbox 3 of 3 at (774, 363) on input[type='checkbox'] >> nth=2
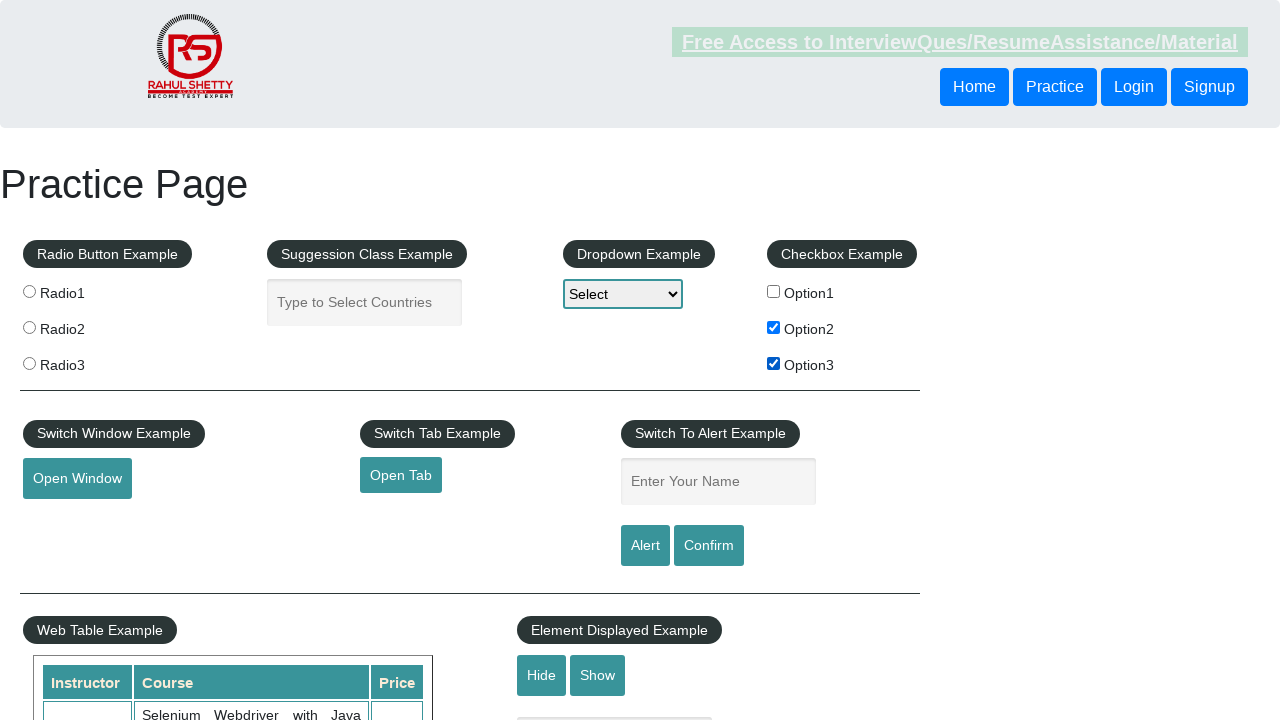

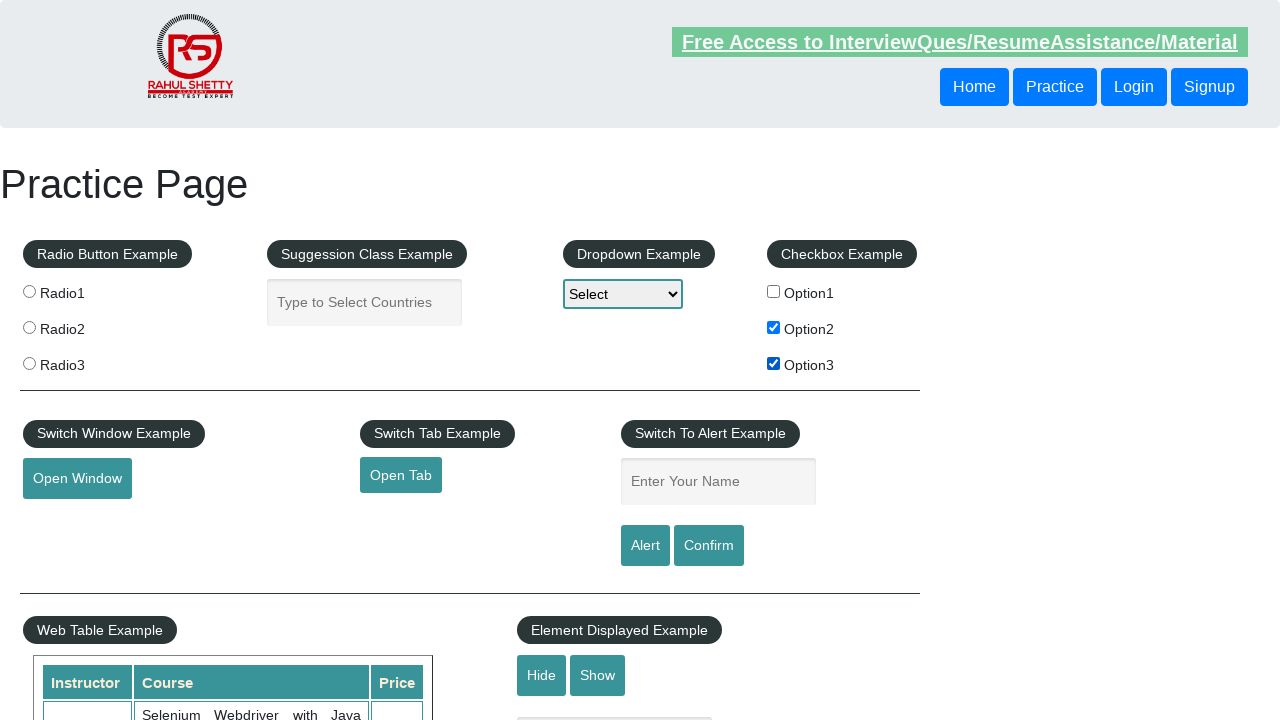